Tests JavaScript alert handling by clicking a button that triggers an alert, accepting the alert, then reading a value from the page, calculating a result, and submitting it in a form.

Starting URL: http://suninjuly.github.io/alert_accept.html

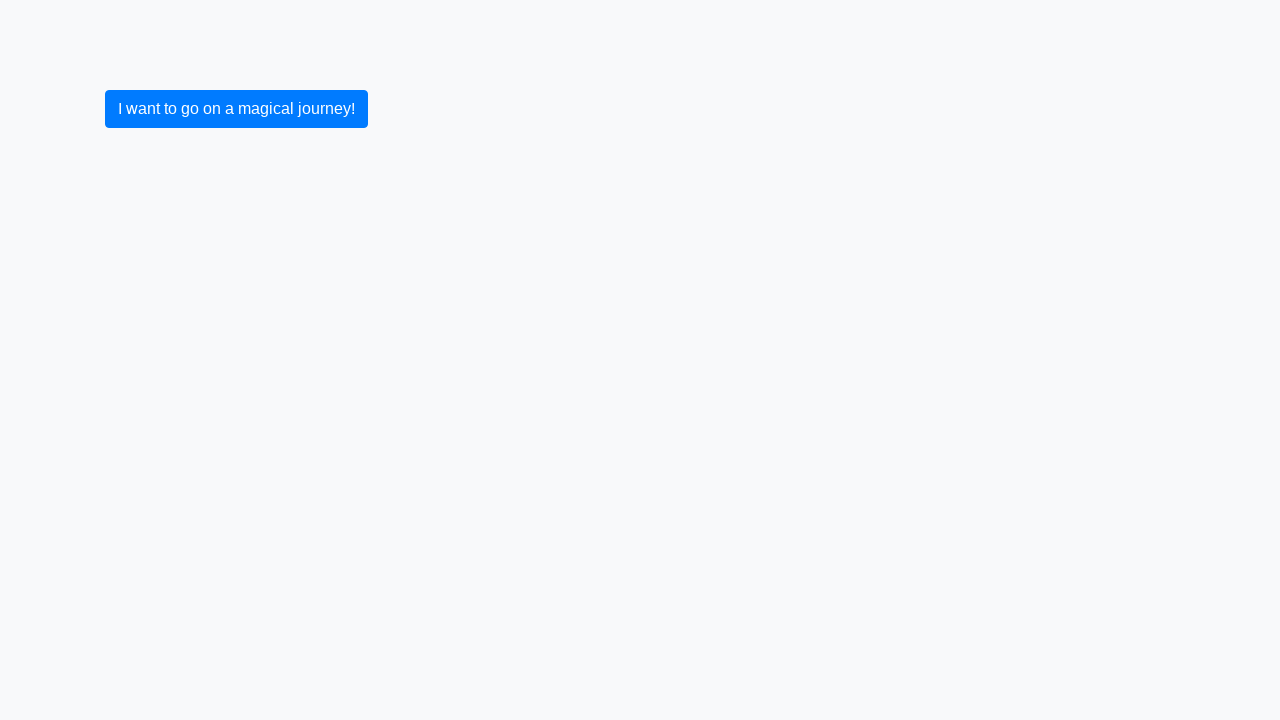

Set up dialog handler to accept alerts
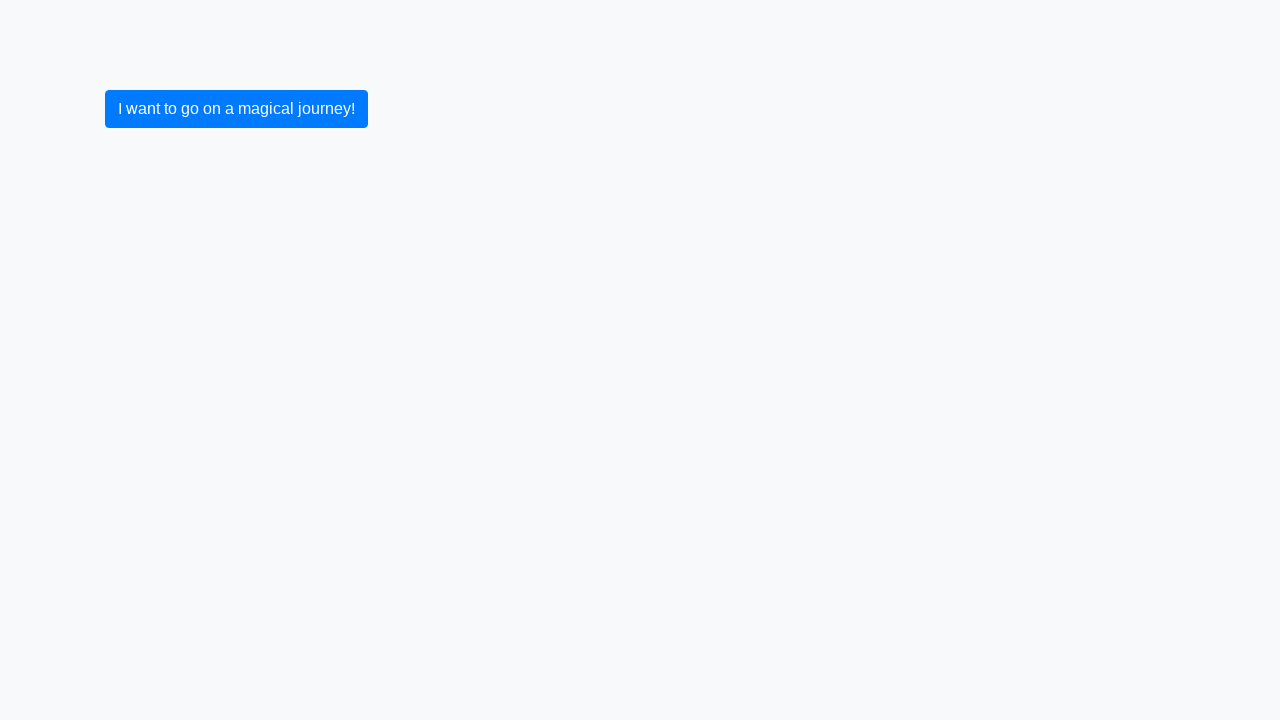

Clicked button to trigger JavaScript alert at (236, 109) on .btn
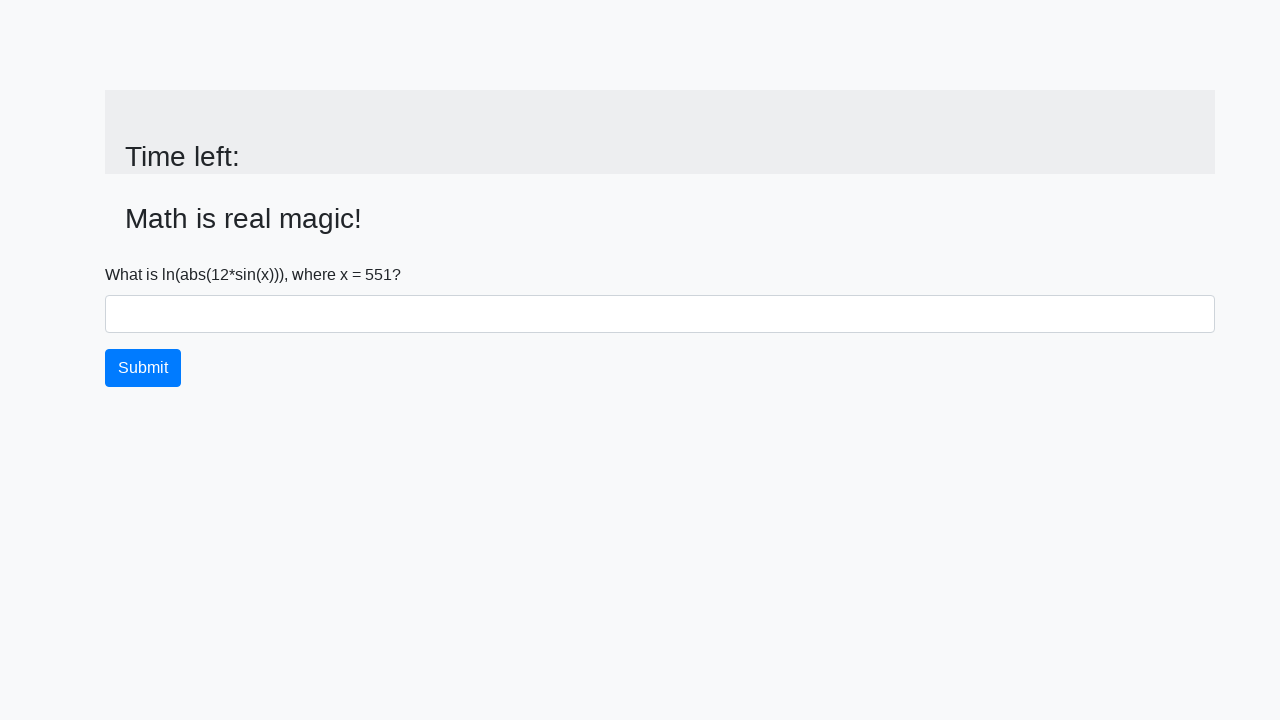

Alert was accepted and input value element loaded
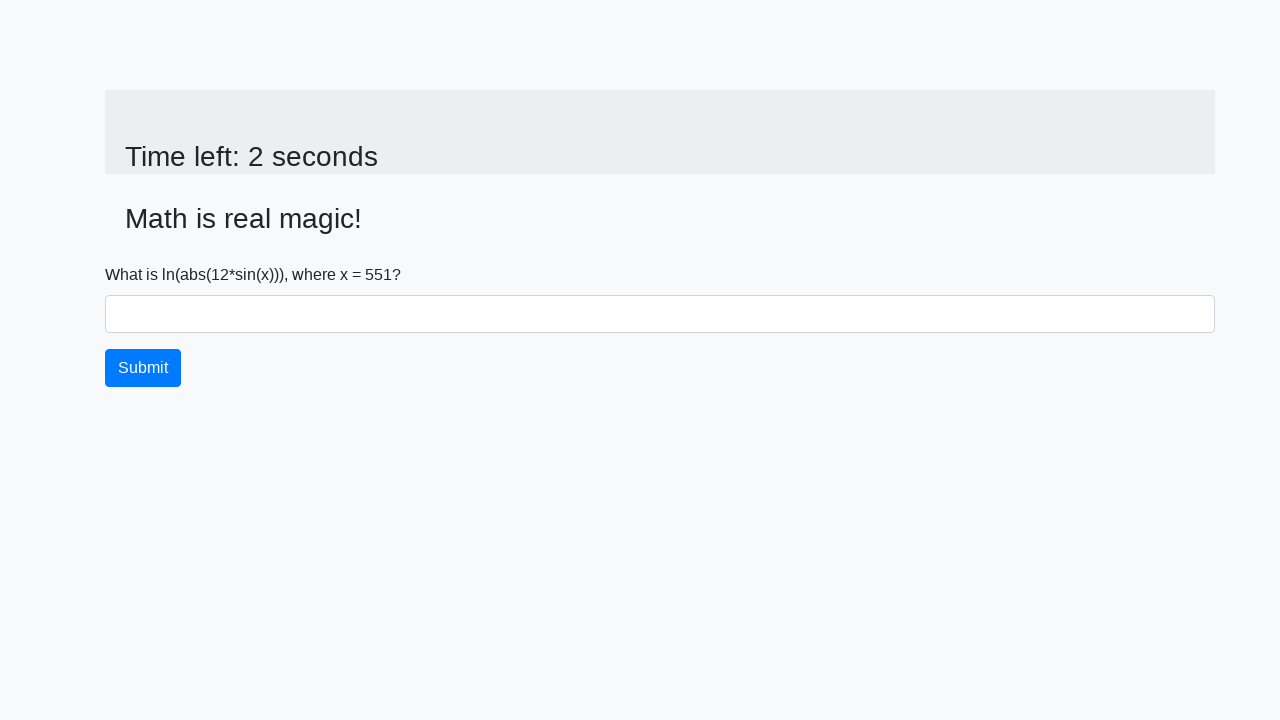

Retrieved x value from page: 551
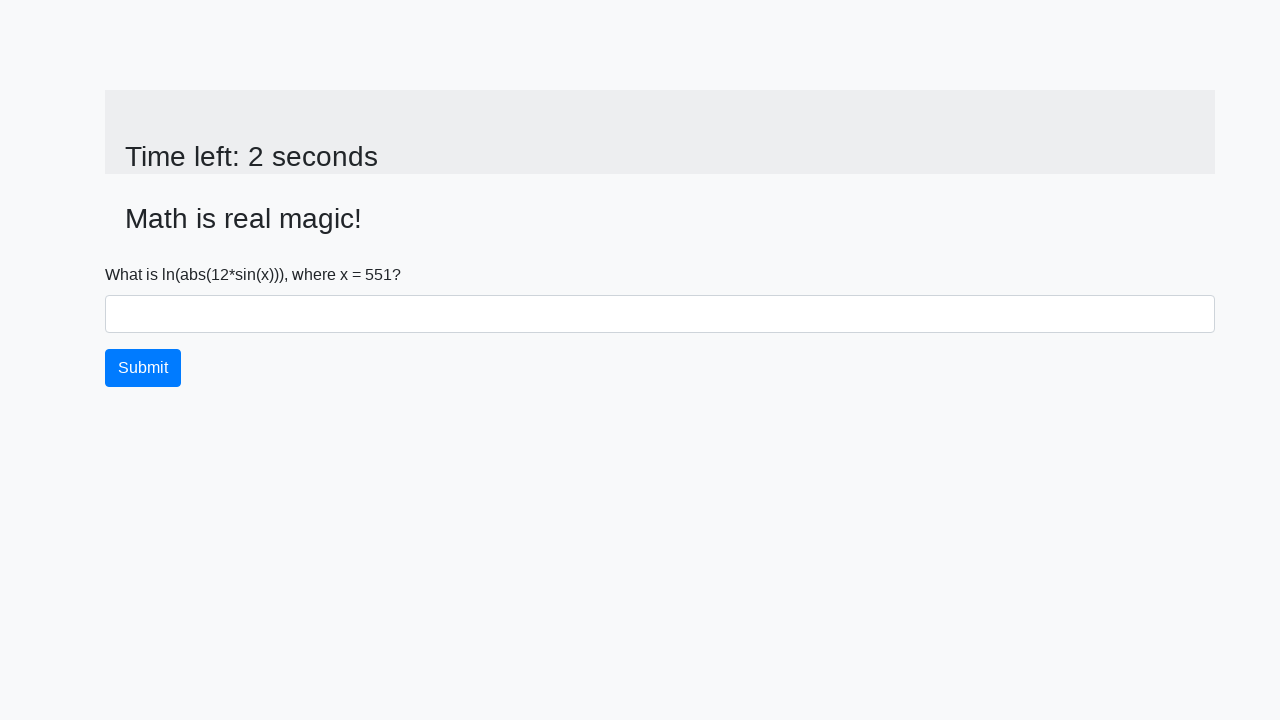

Calculated result y = 2.4225421675255827
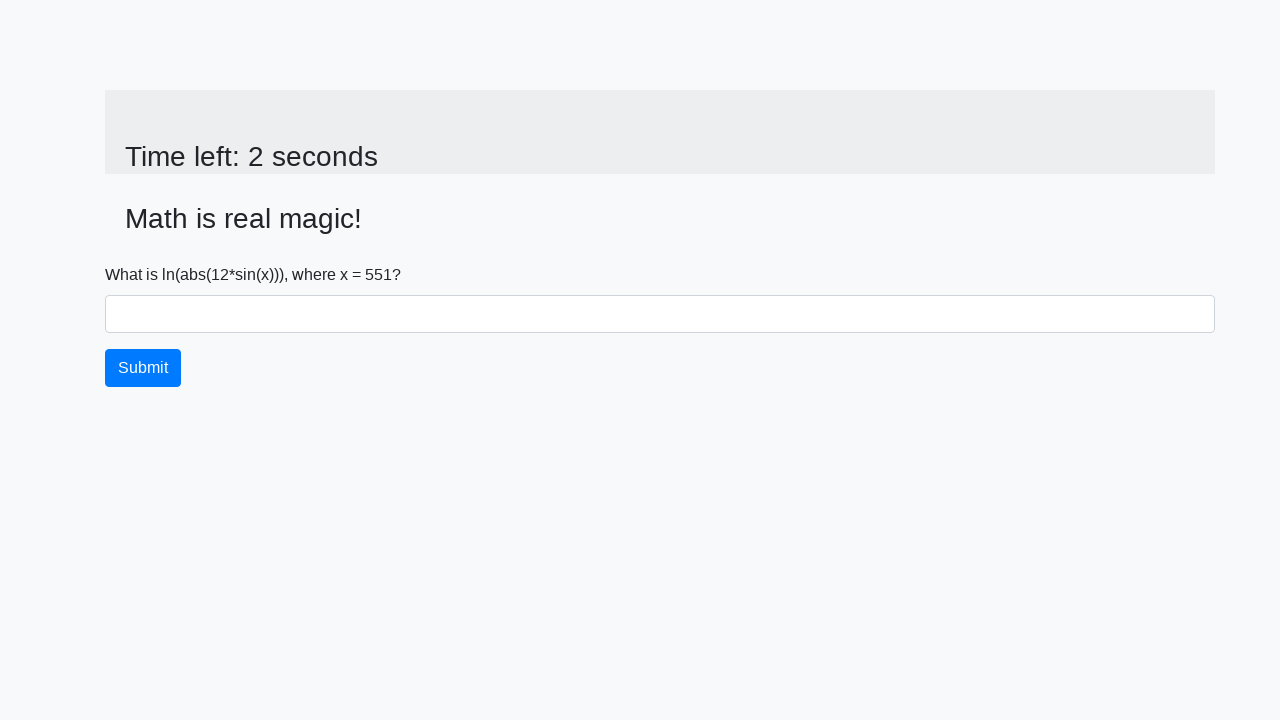

Filled answer field with calculated value on #answer
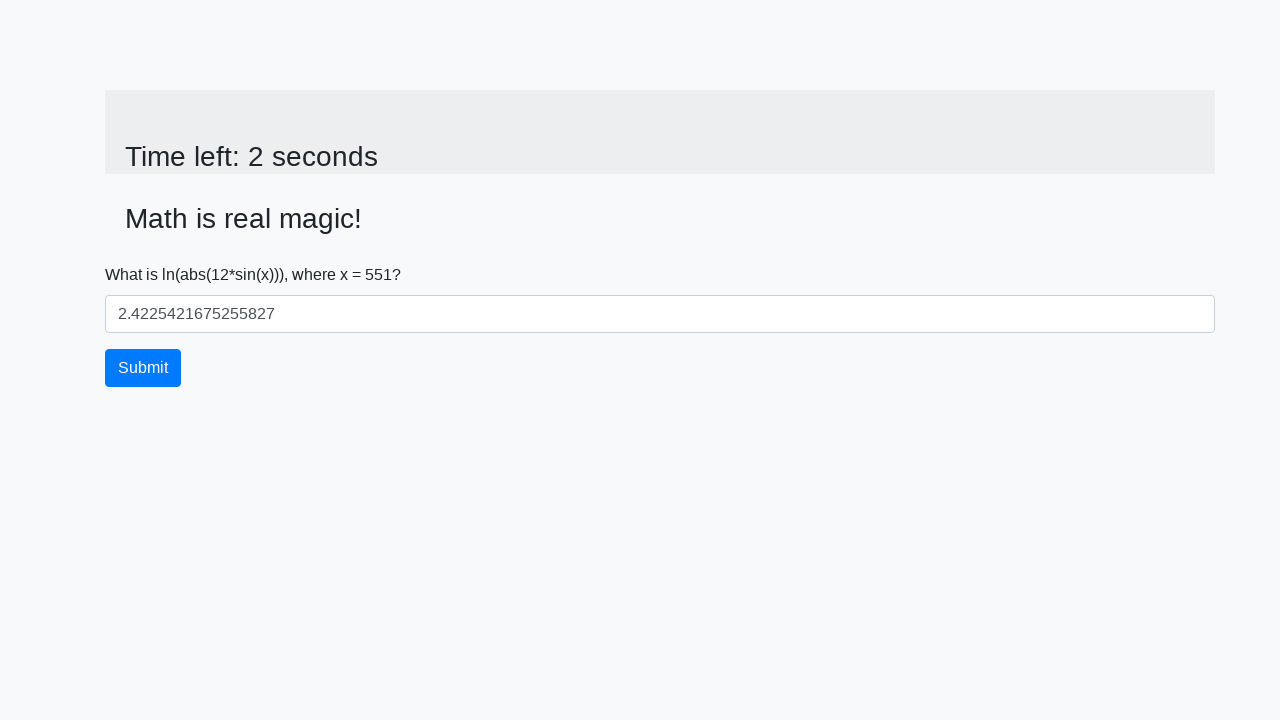

Clicked submit button to submit the form at (143, 368) on .btn
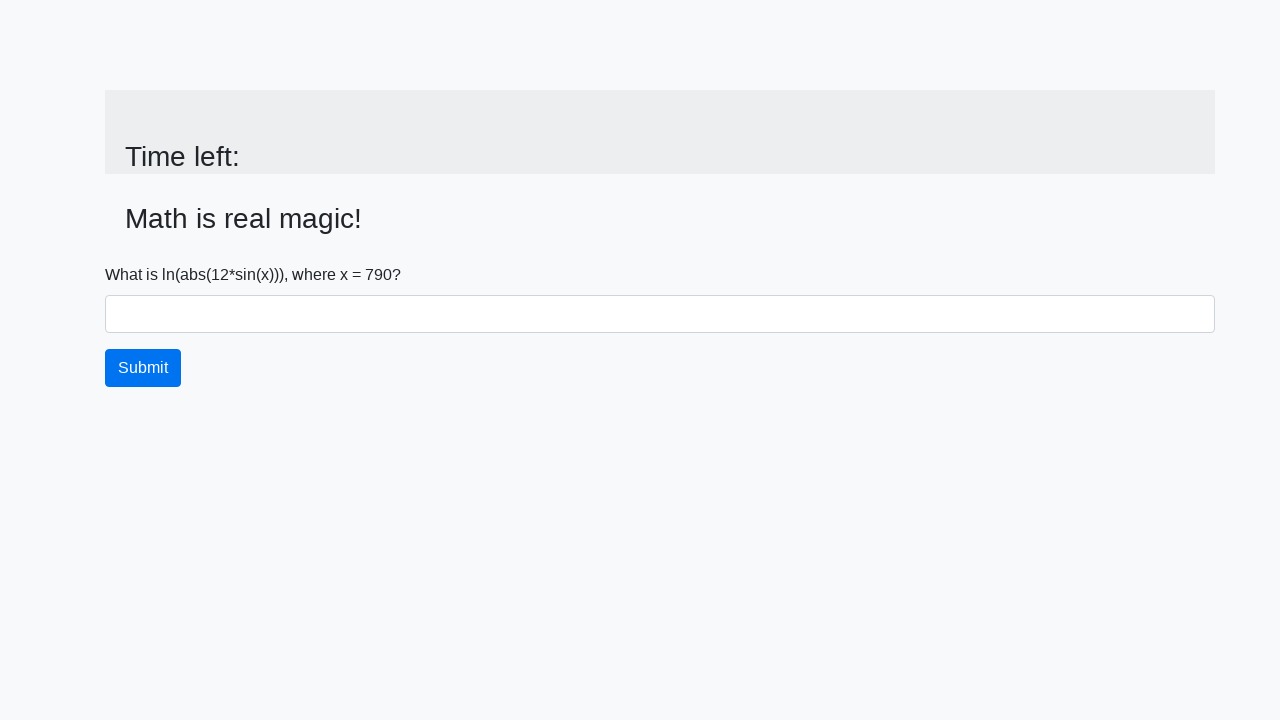

Waited for result to process
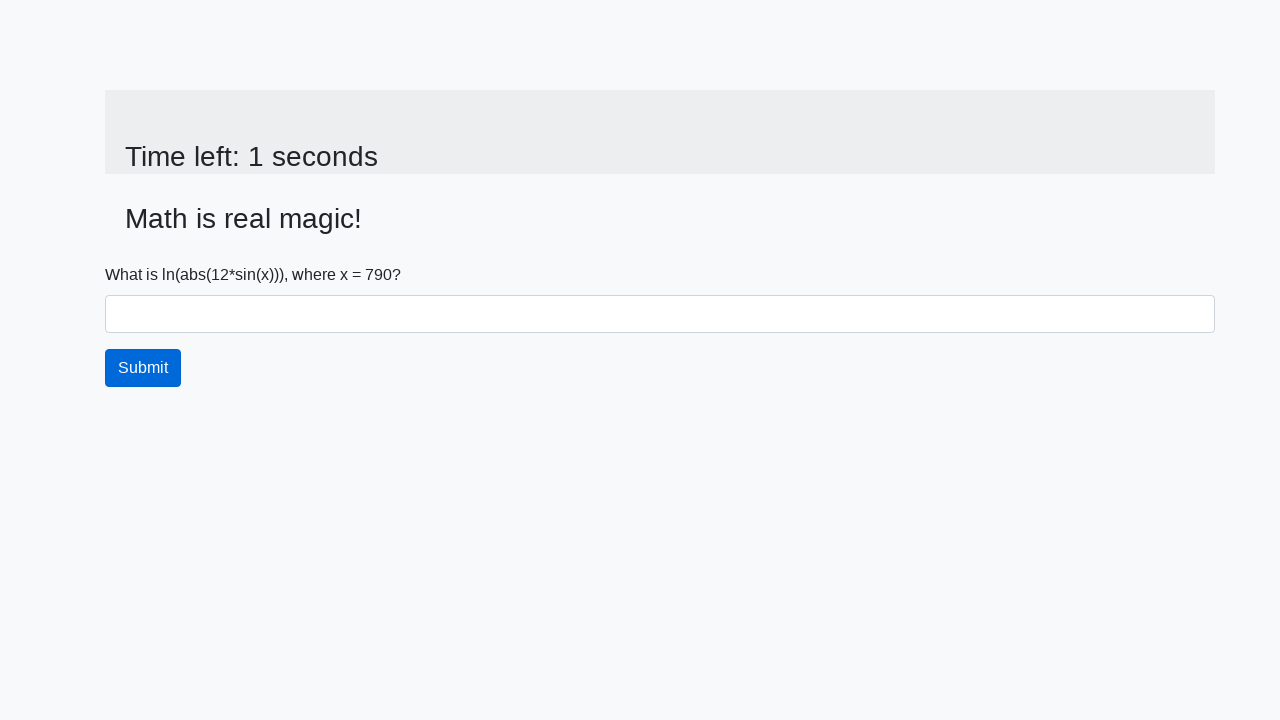

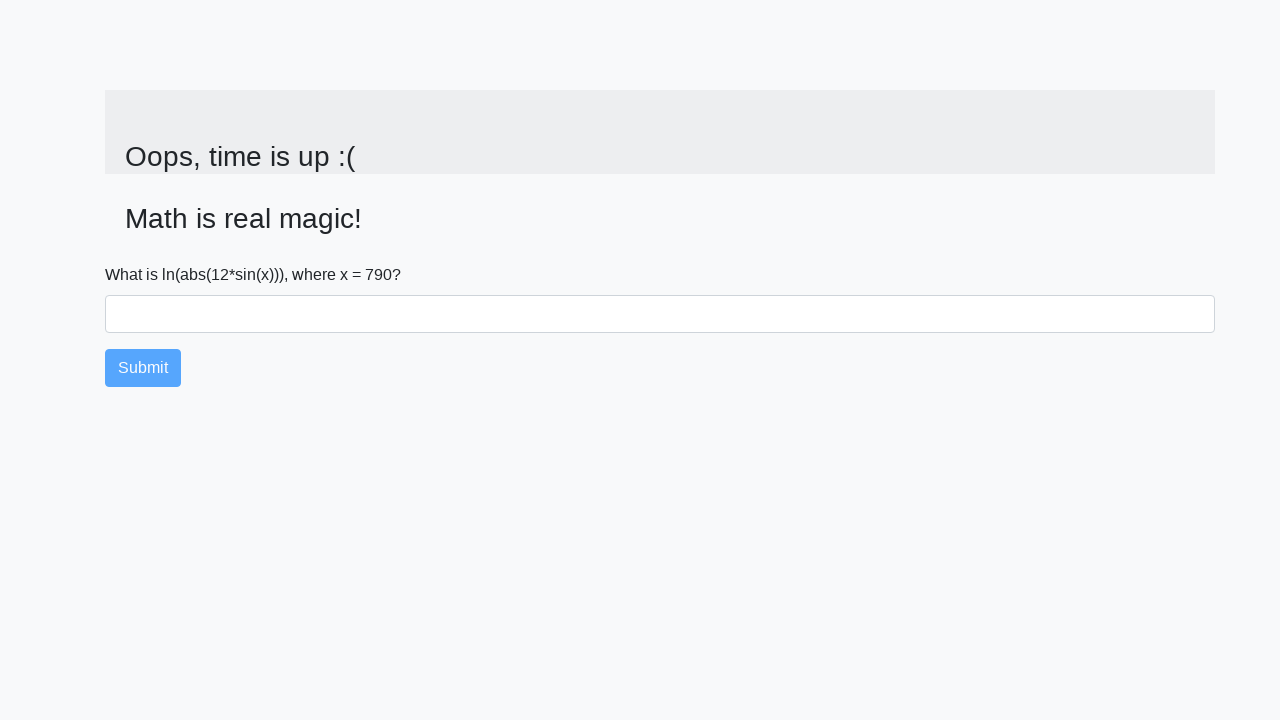